Tests marking individual todo items as complete by clicking their checkboxes

Starting URL: https://demo.playwright.dev/todomvc

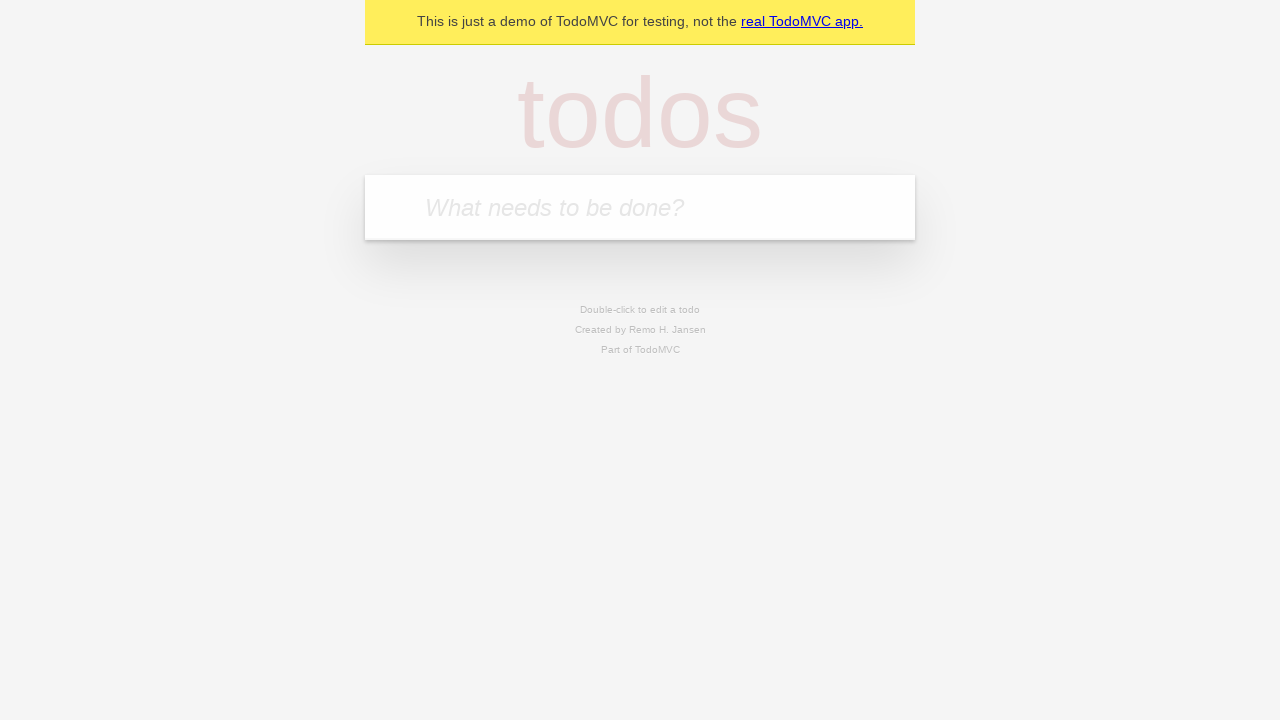

Filled todo input with 'buy some cheese' on internal:attr=[placeholder="What needs to be done?"i]
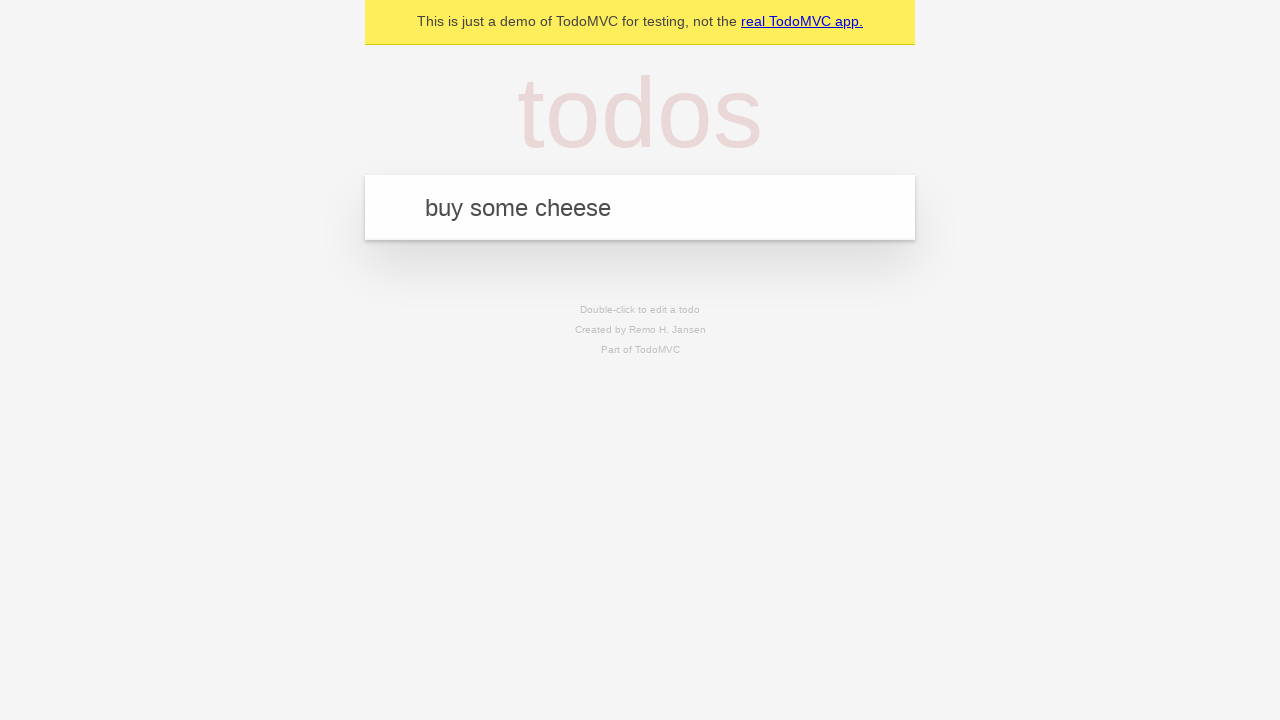

Pressed Enter to create first todo item on internal:attr=[placeholder="What needs to be done?"i]
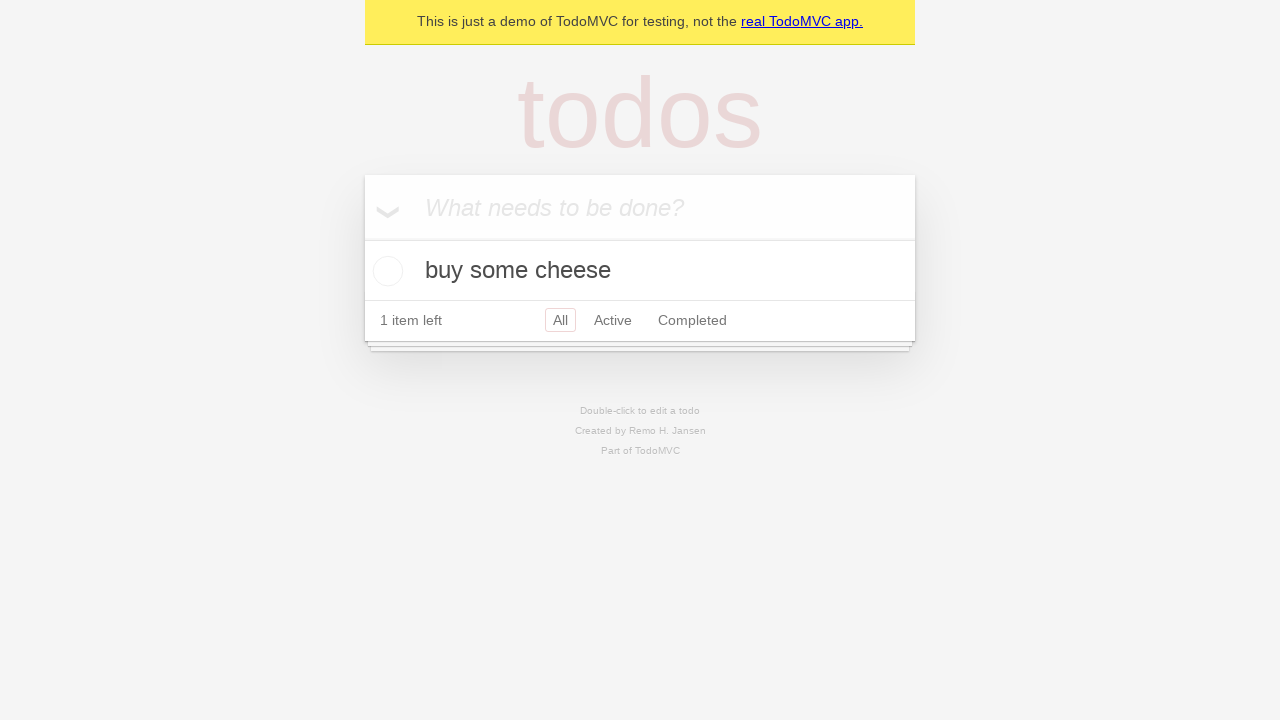

Filled todo input with 'feed the cat' on internal:attr=[placeholder="What needs to be done?"i]
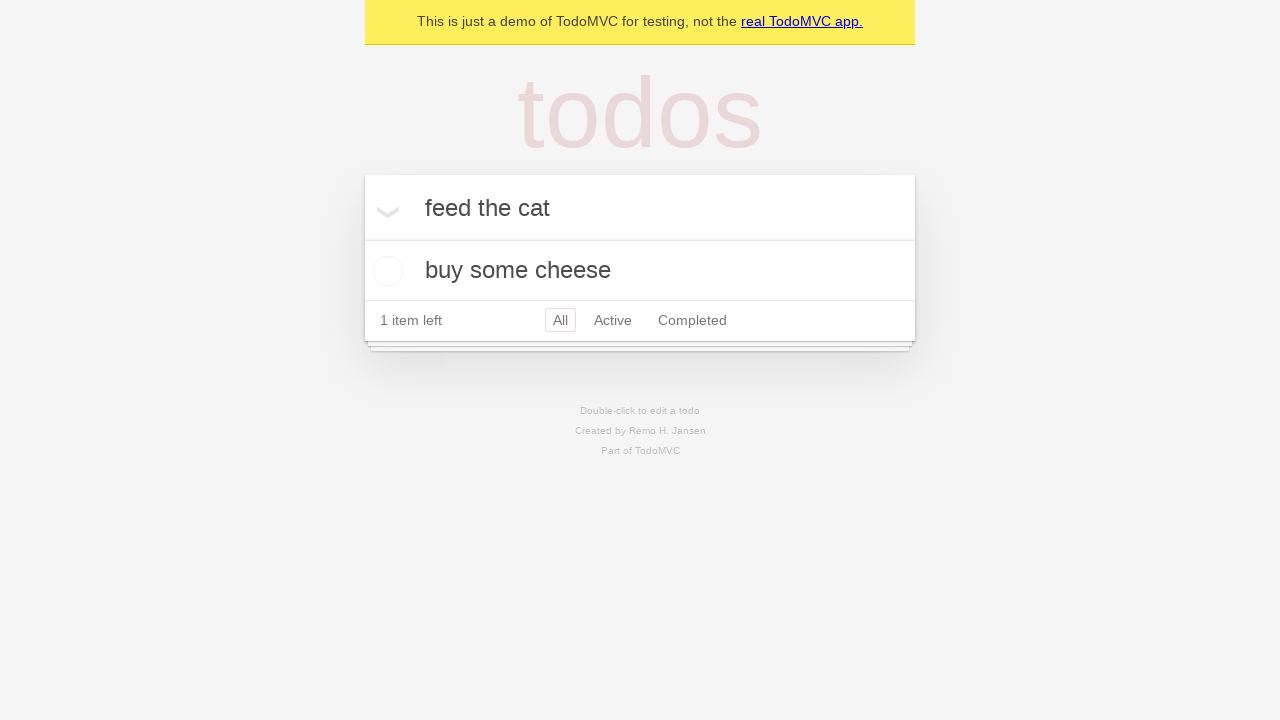

Pressed Enter to create second todo item on internal:attr=[placeholder="What needs to be done?"i]
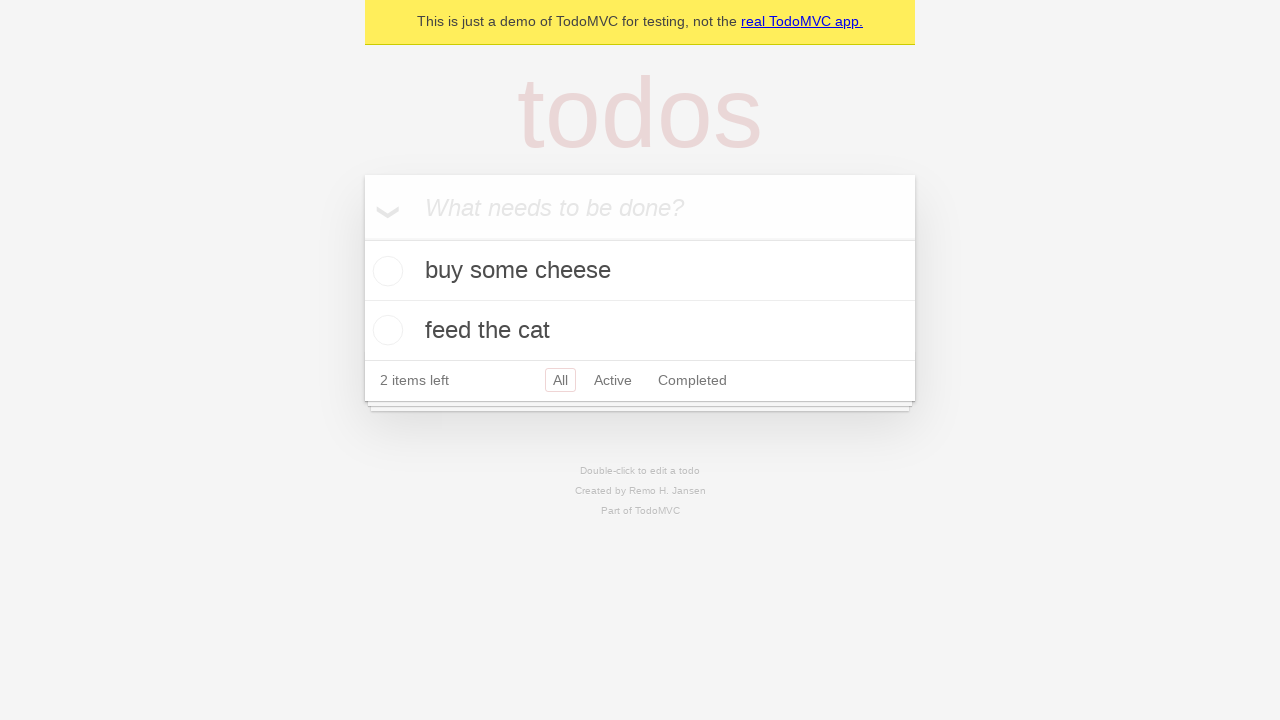

Marked first todo item 'buy some cheese' as complete by clicking checkbox at (385, 271) on internal:testid=[data-testid="todo-item"s] >> nth=0 >> internal:role=checkbox
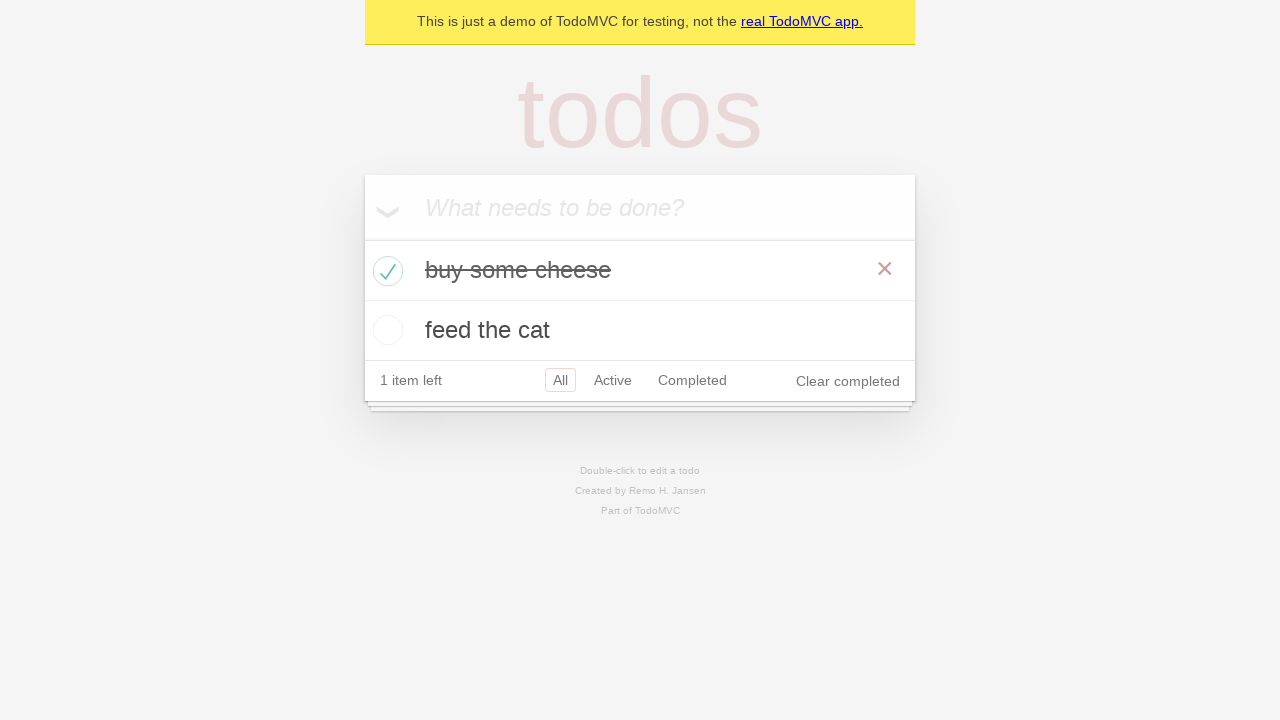

Marked second todo item 'feed the cat' as complete by clicking checkbox at (385, 330) on internal:testid=[data-testid="todo-item"s] >> nth=1 >> internal:role=checkbox
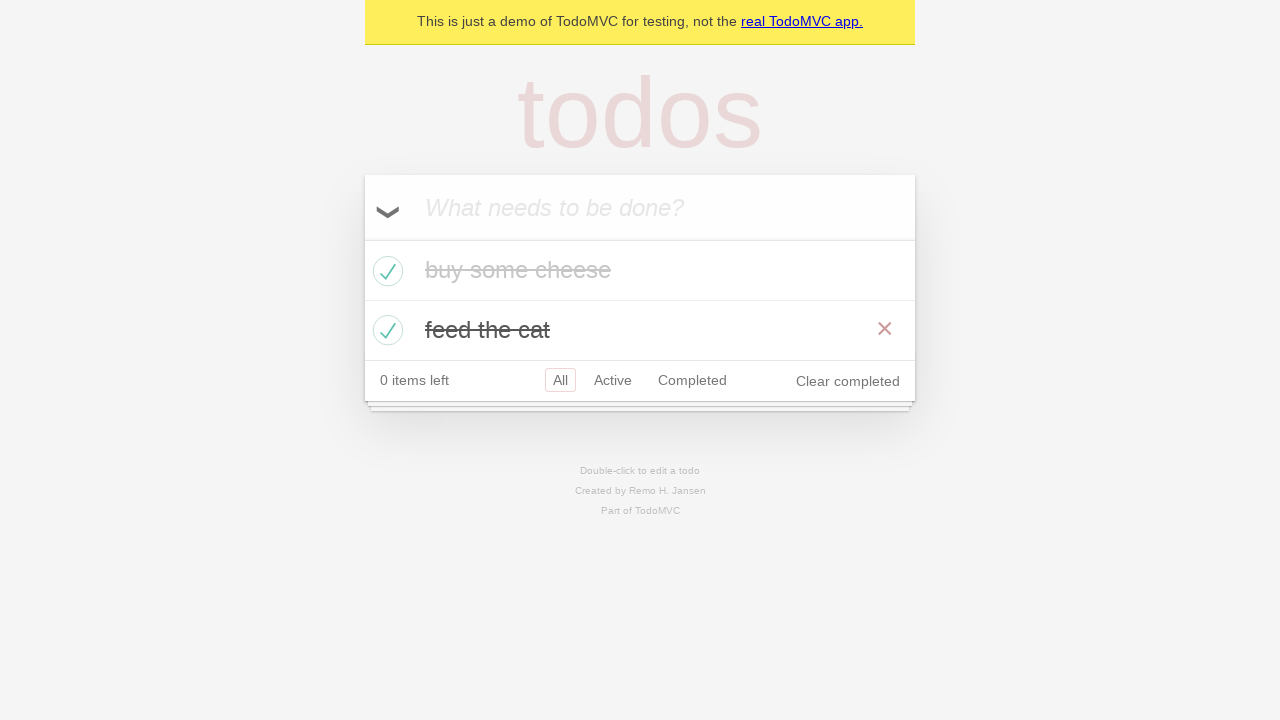

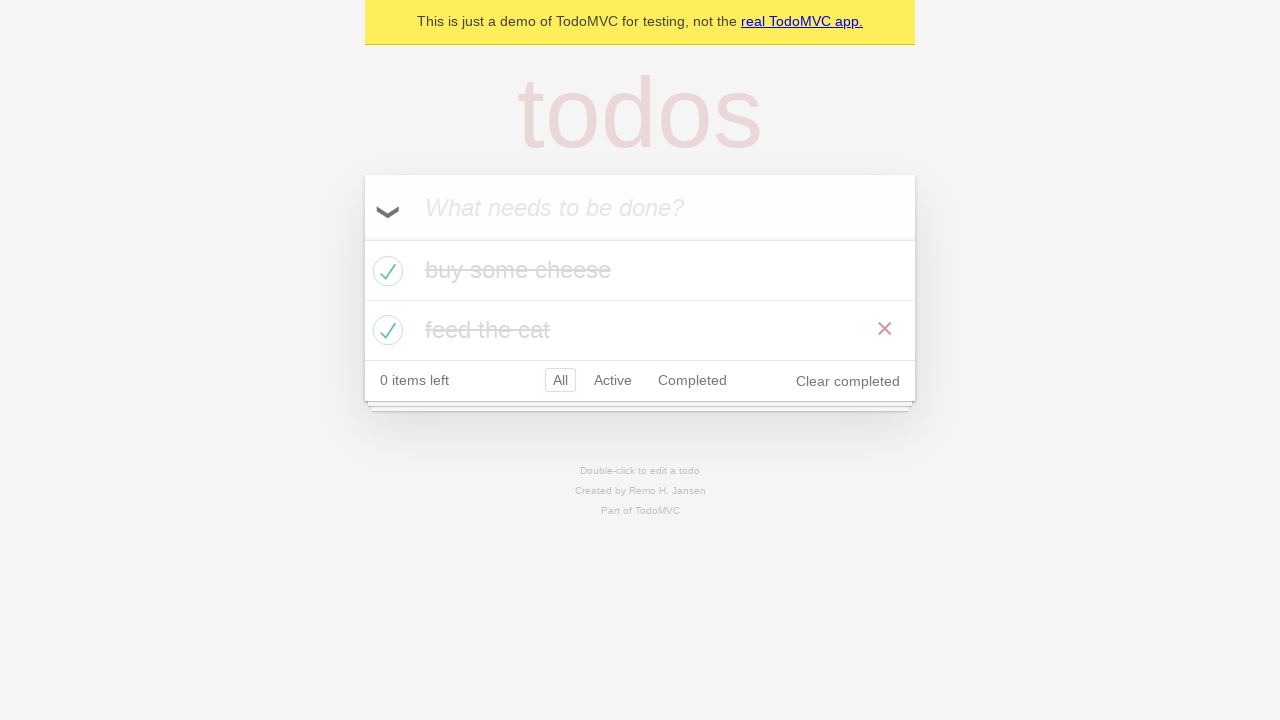